Tests un-marking items as complete by checking and then unchecking the toggle

Starting URL: https://demo.playwright.dev/todomvc

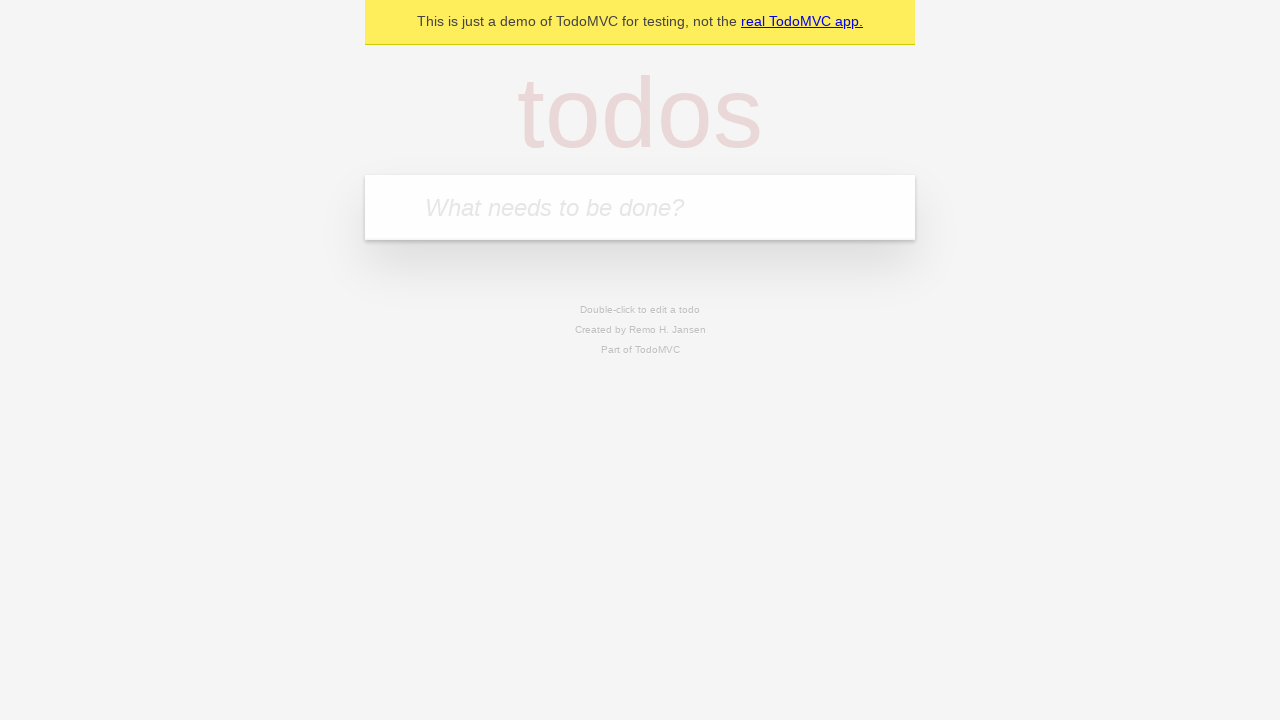

Filled new todo field with 'buy some cheese' on .new-todo
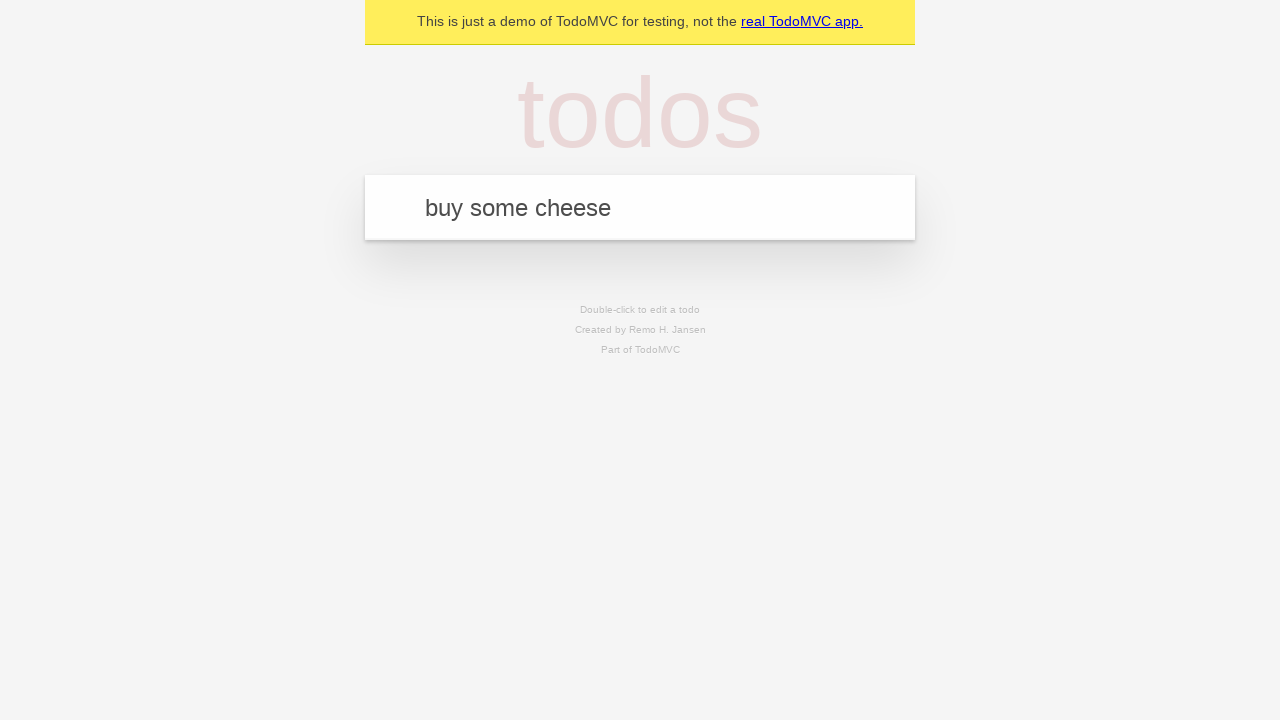

Pressed Enter to create first todo item on .new-todo
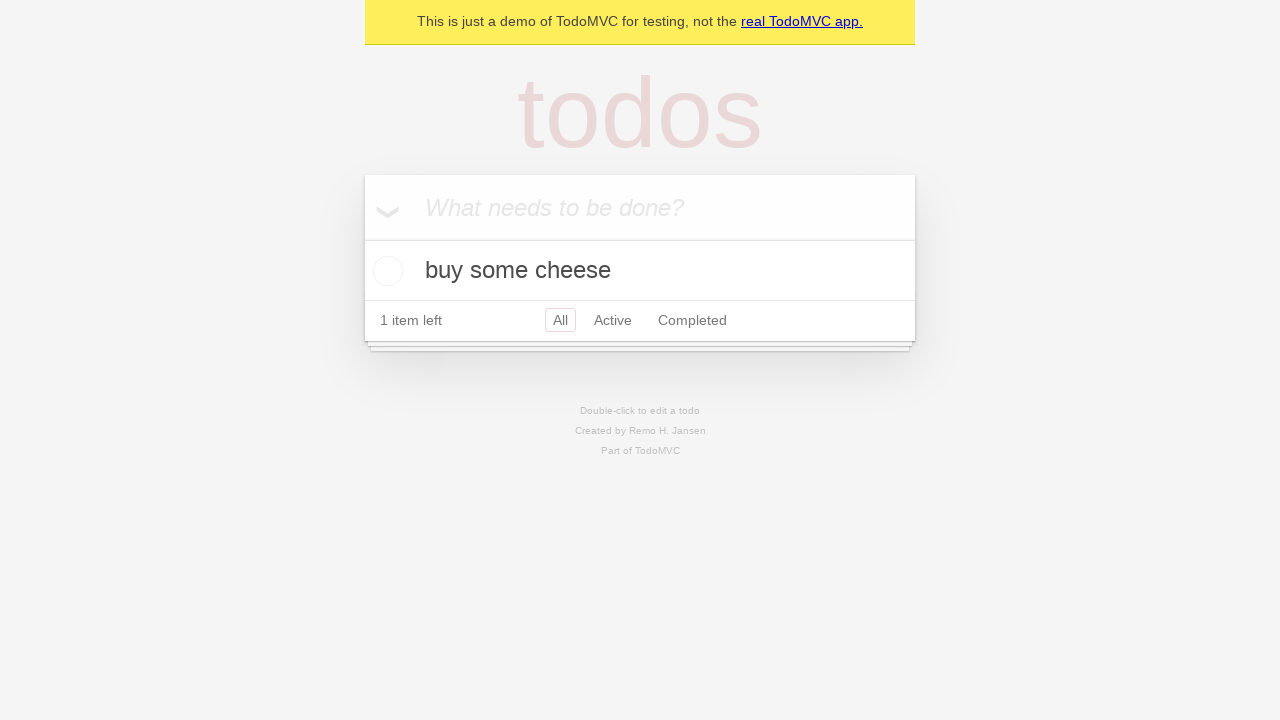

Filled new todo field with 'feed the cat' on .new-todo
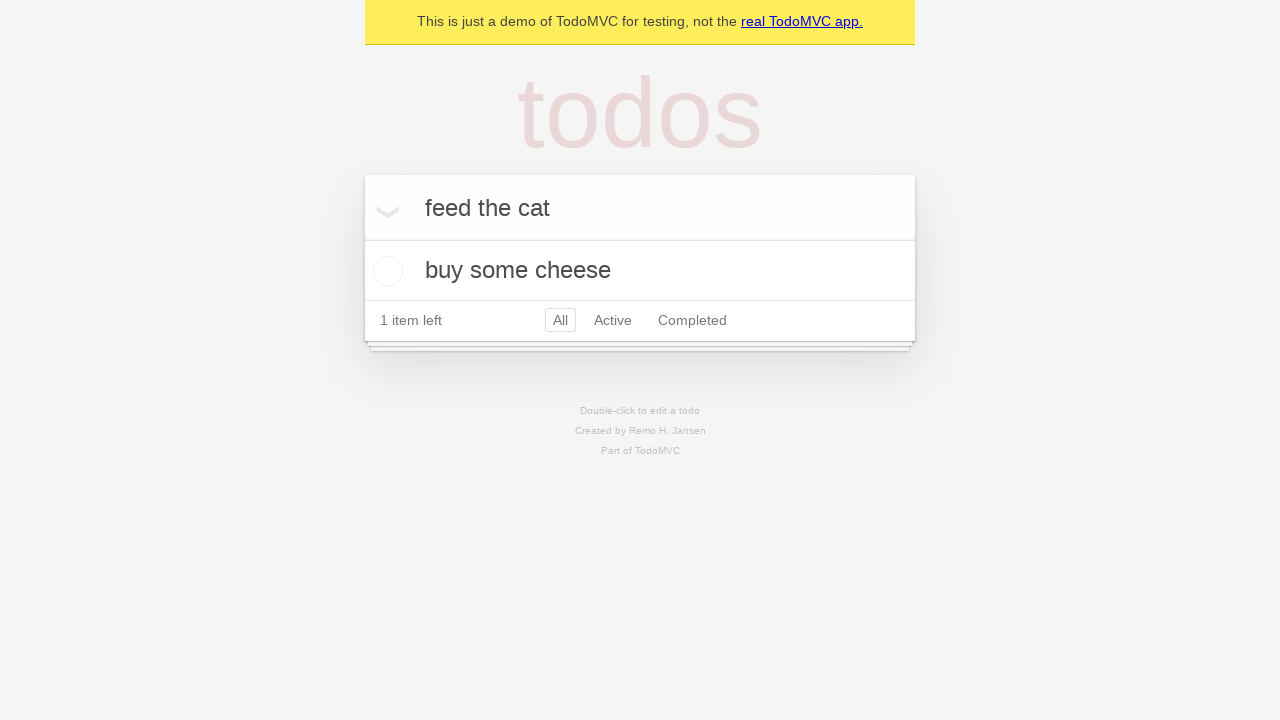

Pressed Enter to create second todo item on .new-todo
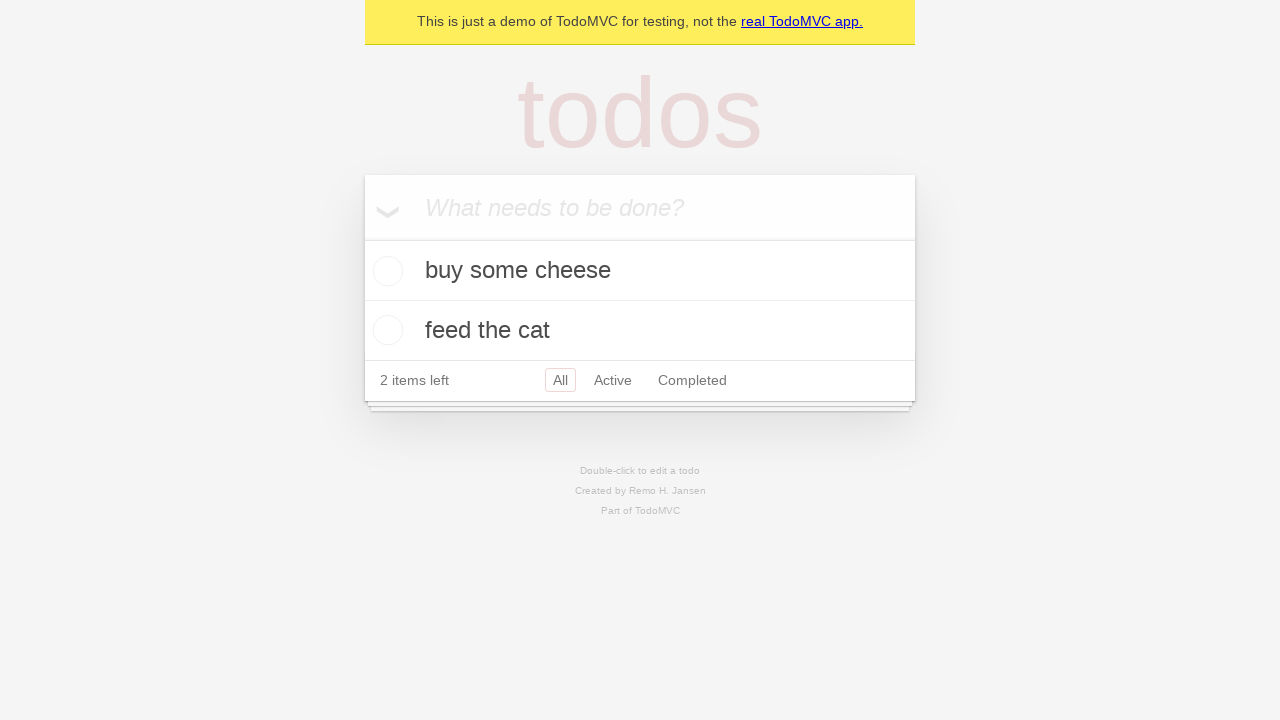

Waited for second todo item to appear in the list
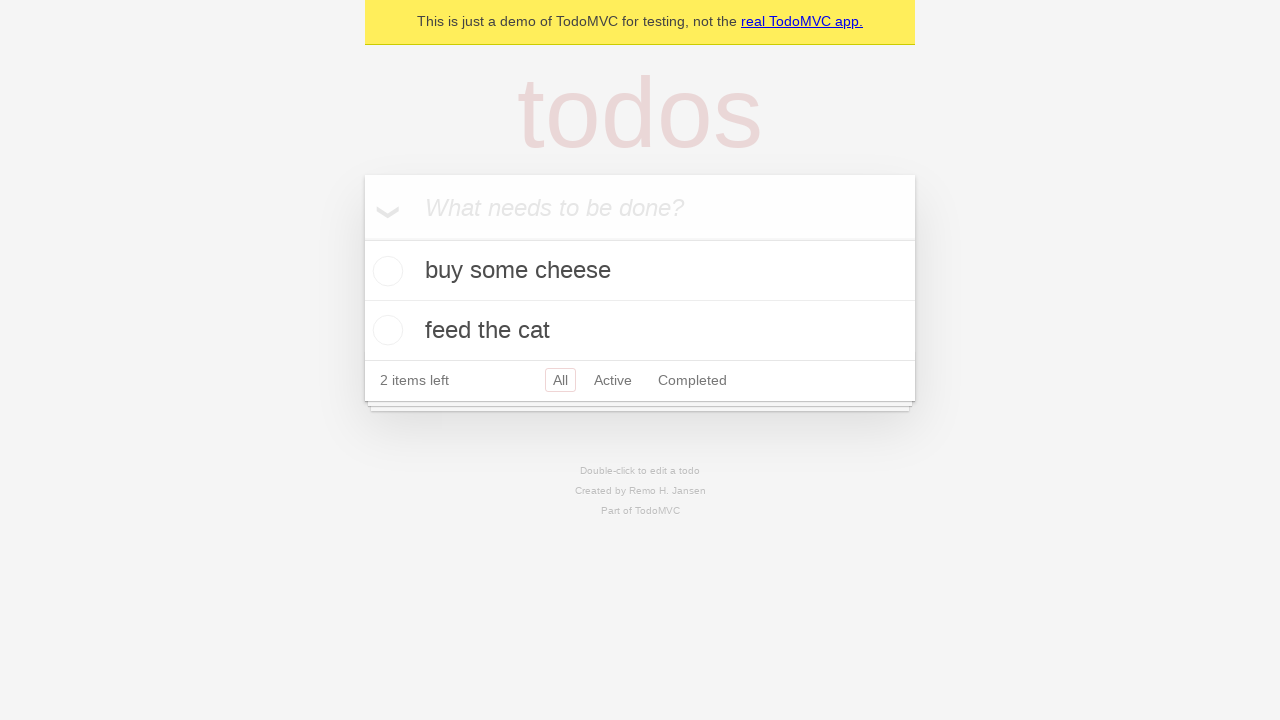

Checked the toggle to mark first item as complete at (385, 271) on .todo-list li >> nth=0 >> .toggle
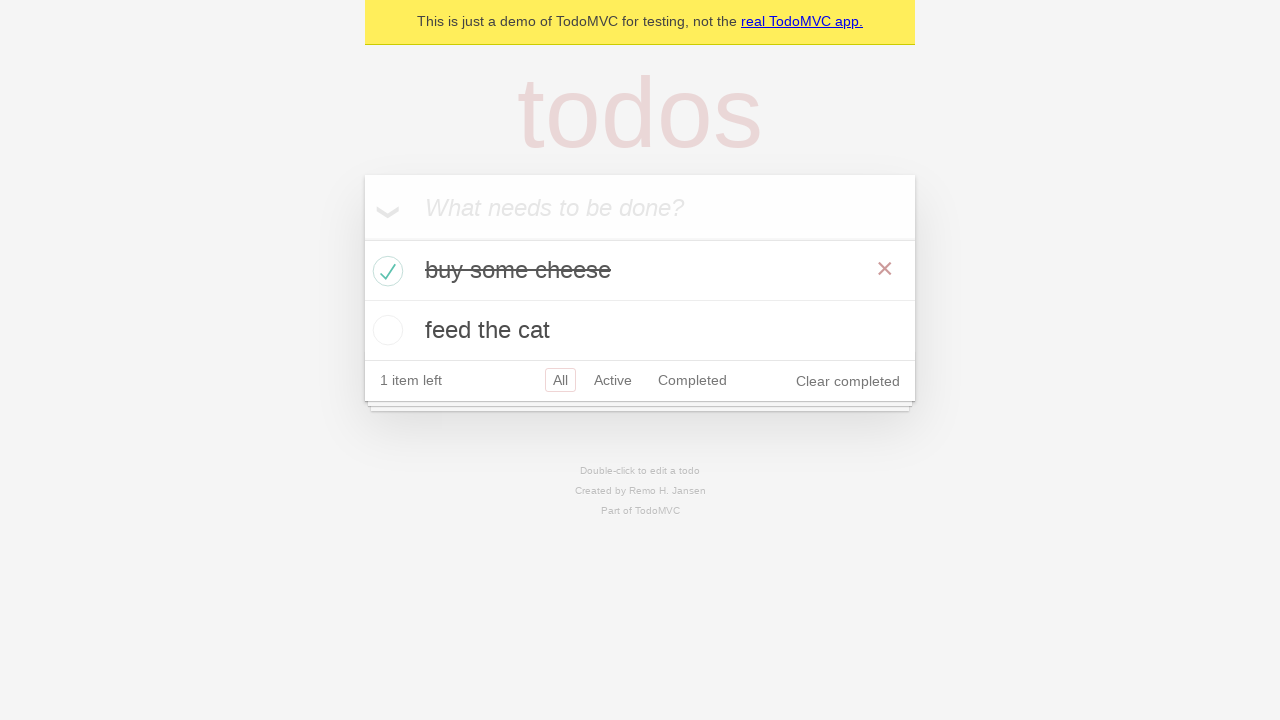

Unchecked the toggle to mark first item as incomplete at (385, 271) on .todo-list li >> nth=0 >> .toggle
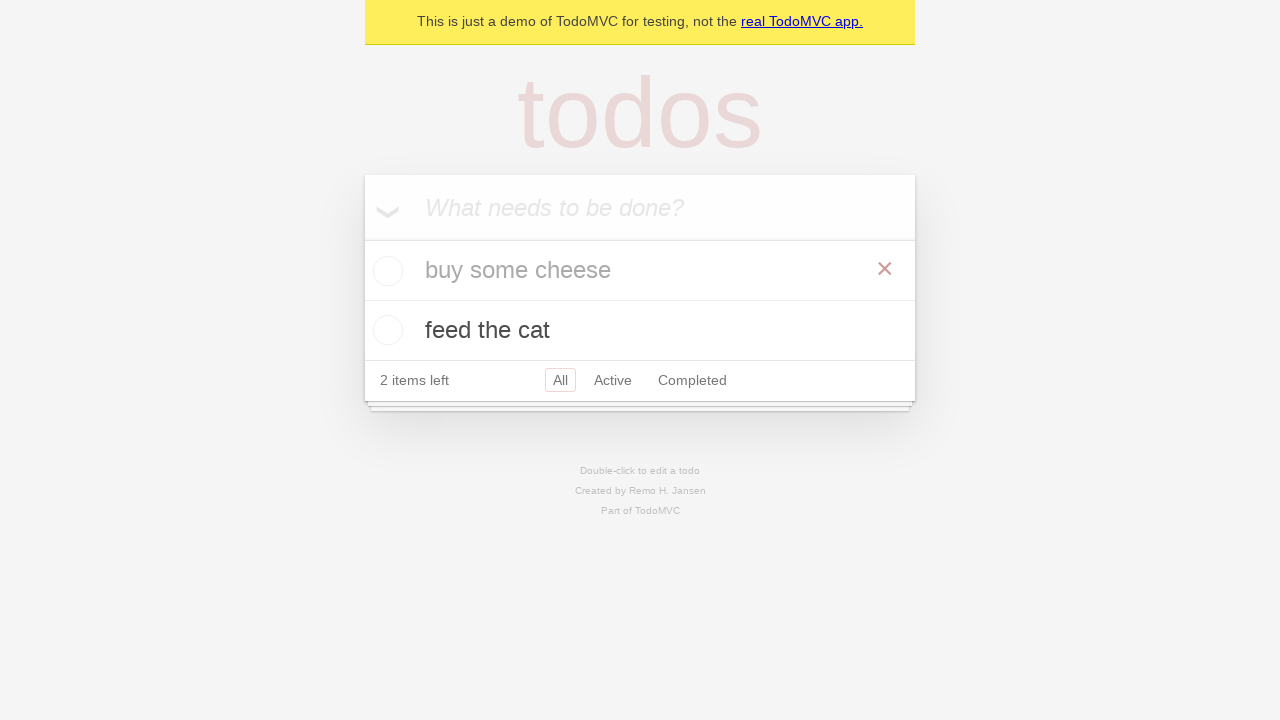

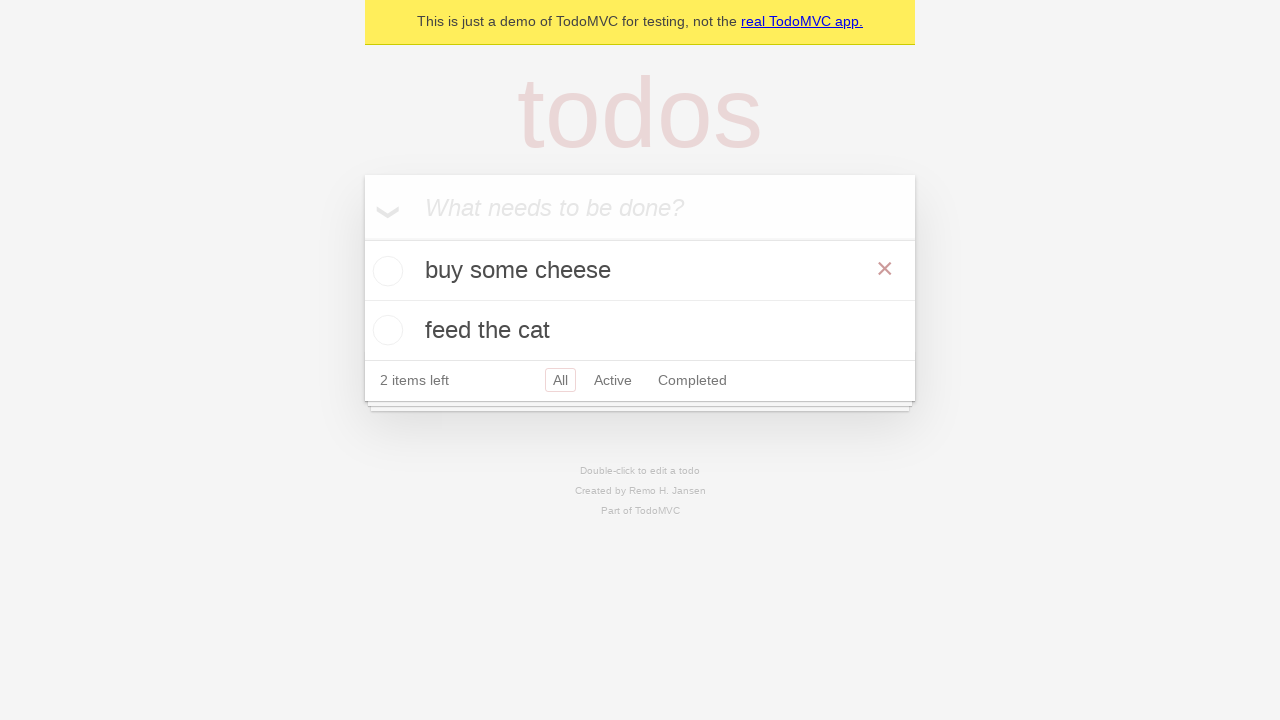